Tests unmarking todo items as complete by unchecking their checkboxes

Starting URL: https://demo.playwright.dev/todomvc

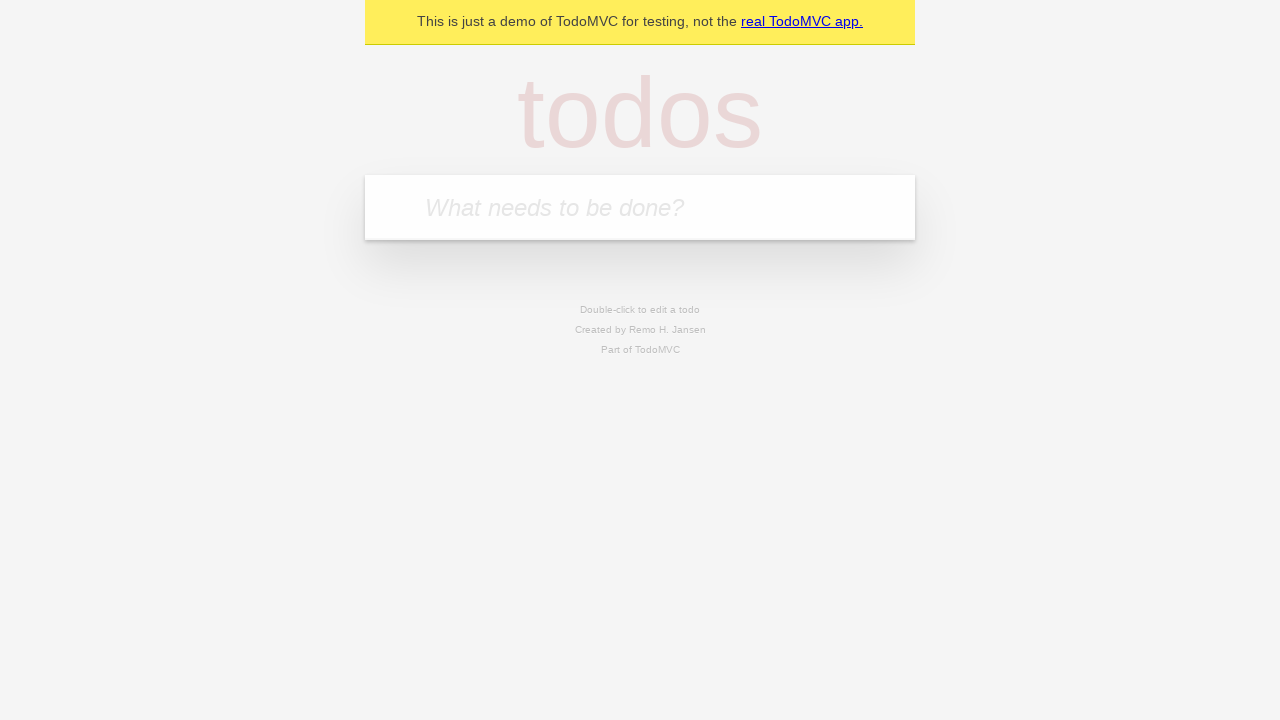

Filled input field with 'buy some cheese' on internal:attr=[placeholder="What needs to be done?"i]
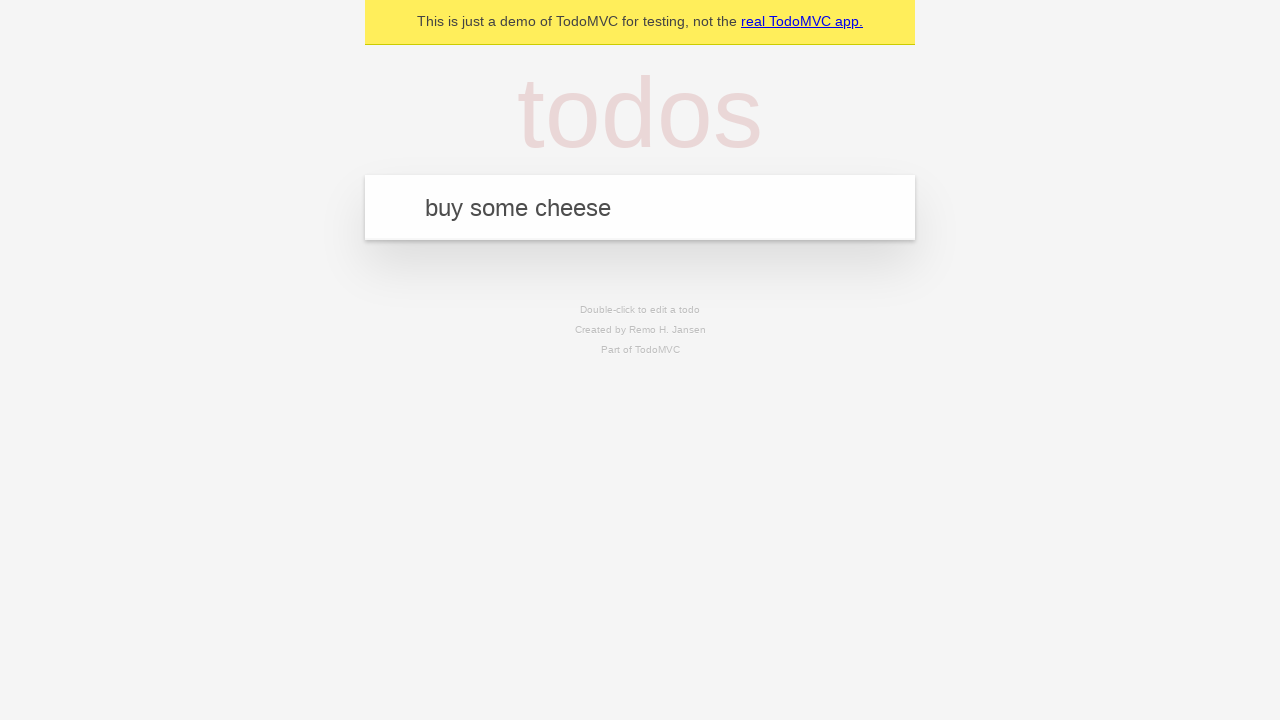

Pressed Enter to add first todo item on internal:attr=[placeholder="What needs to be done?"i]
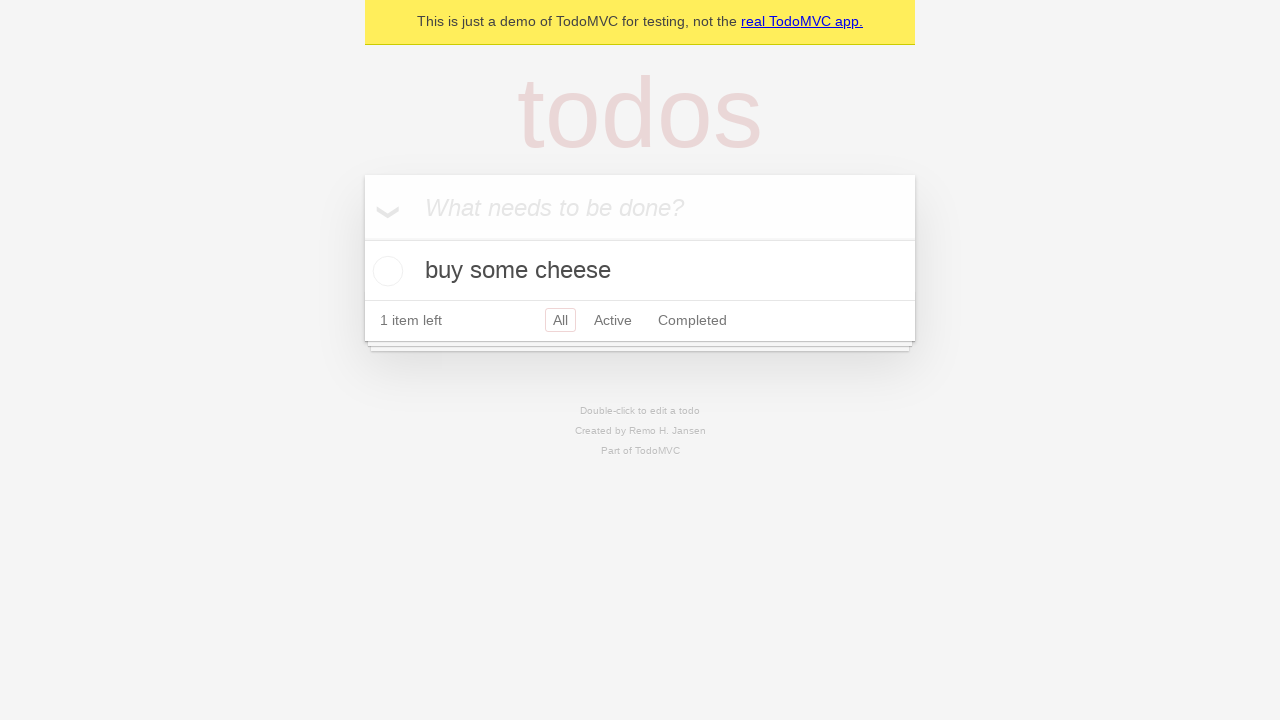

Filled input field with 'feed the cat' on internal:attr=[placeholder="What needs to be done?"i]
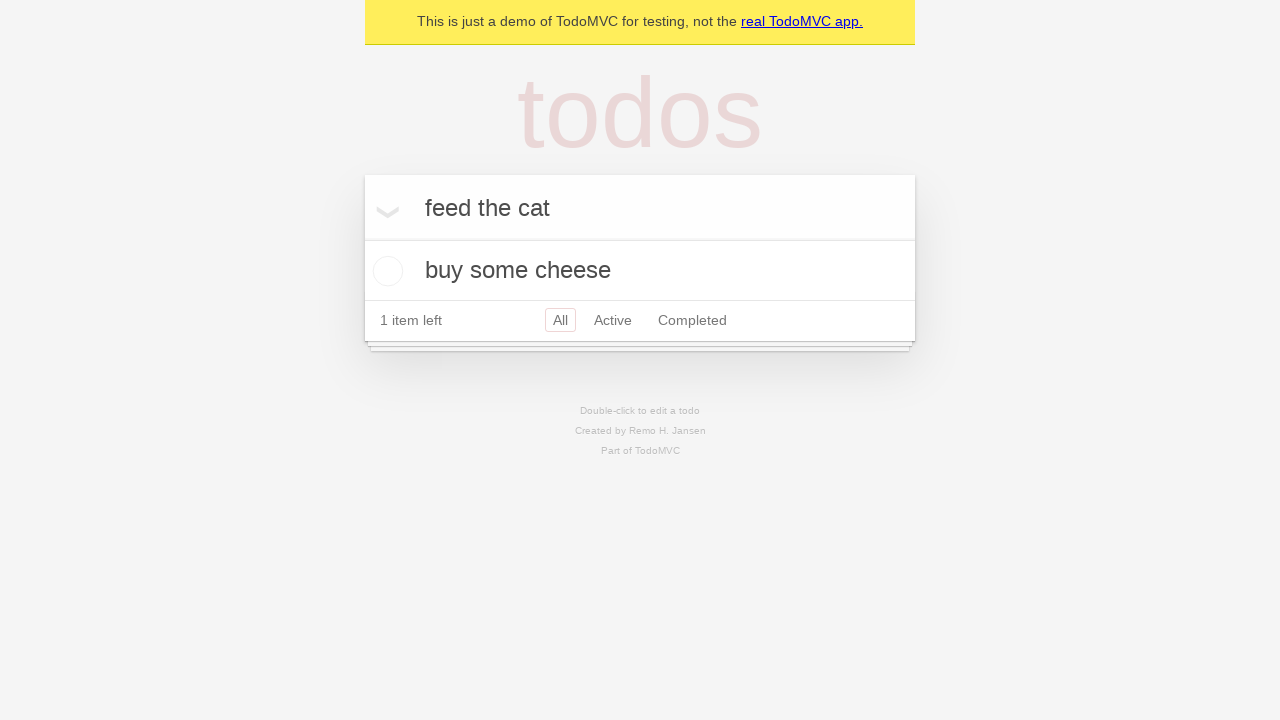

Pressed Enter to add second todo item on internal:attr=[placeholder="What needs to be done?"i]
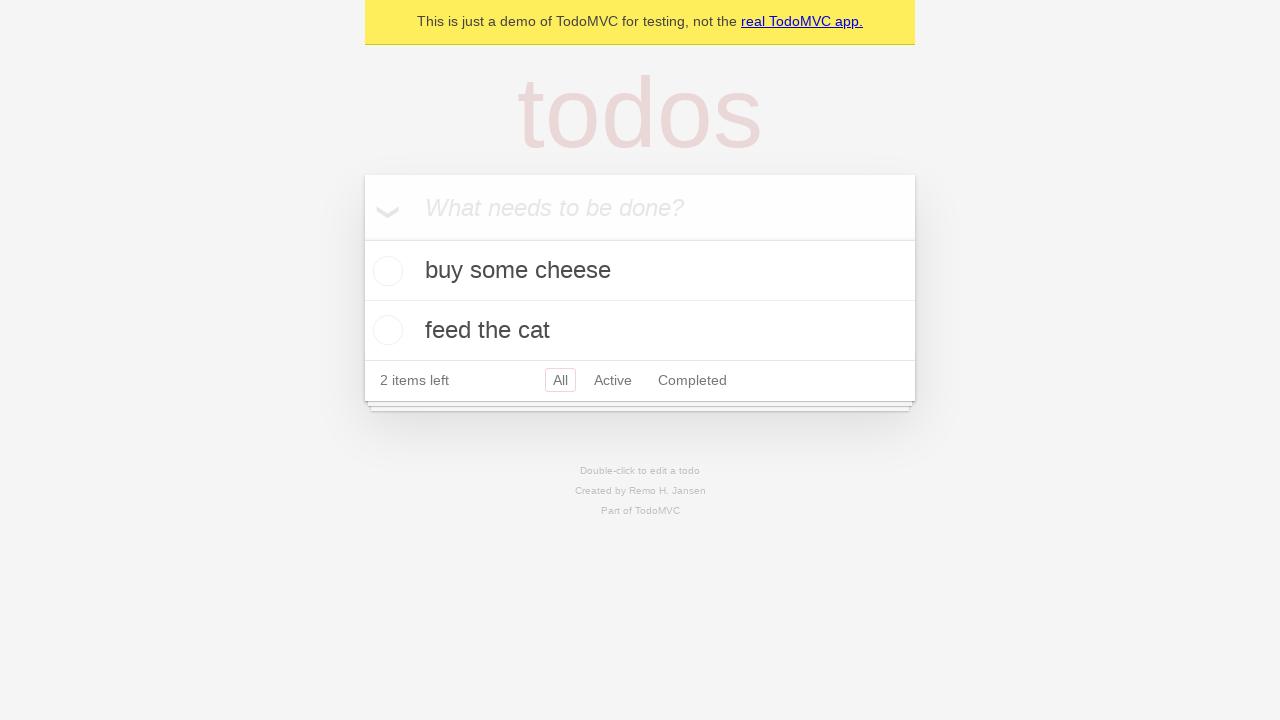

Checked checkbox for first todo item to mark as complete at (385, 271) on [data-testid='todo-item'] >> nth=0 >> internal:role=checkbox
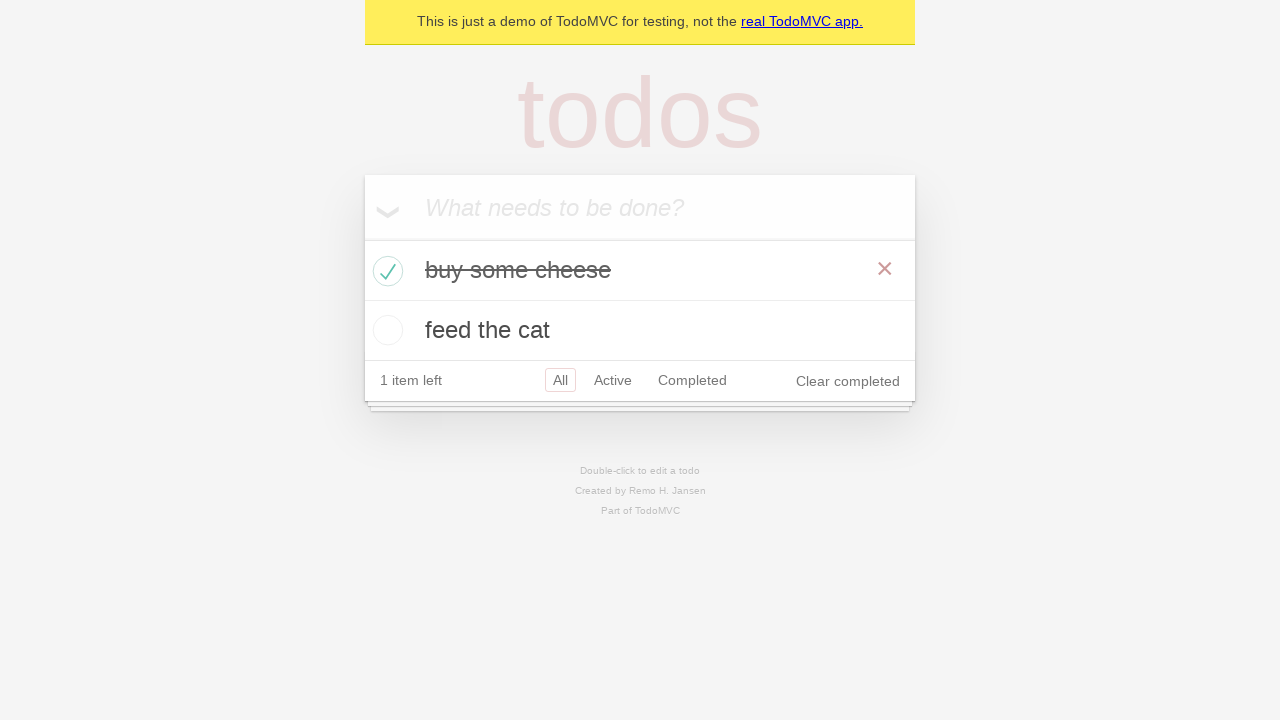

Unchecked checkbox for first todo item to mark as incomplete at (385, 271) on [data-testid='todo-item'] >> nth=0 >> internal:role=checkbox
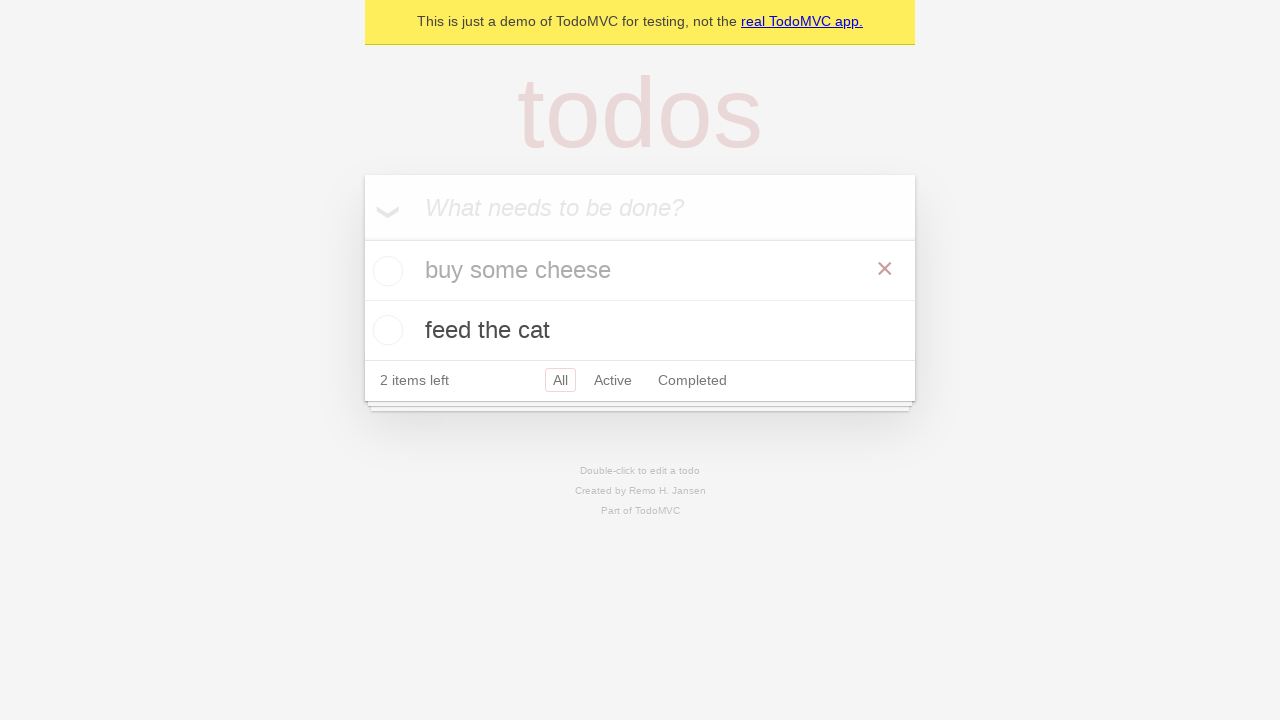

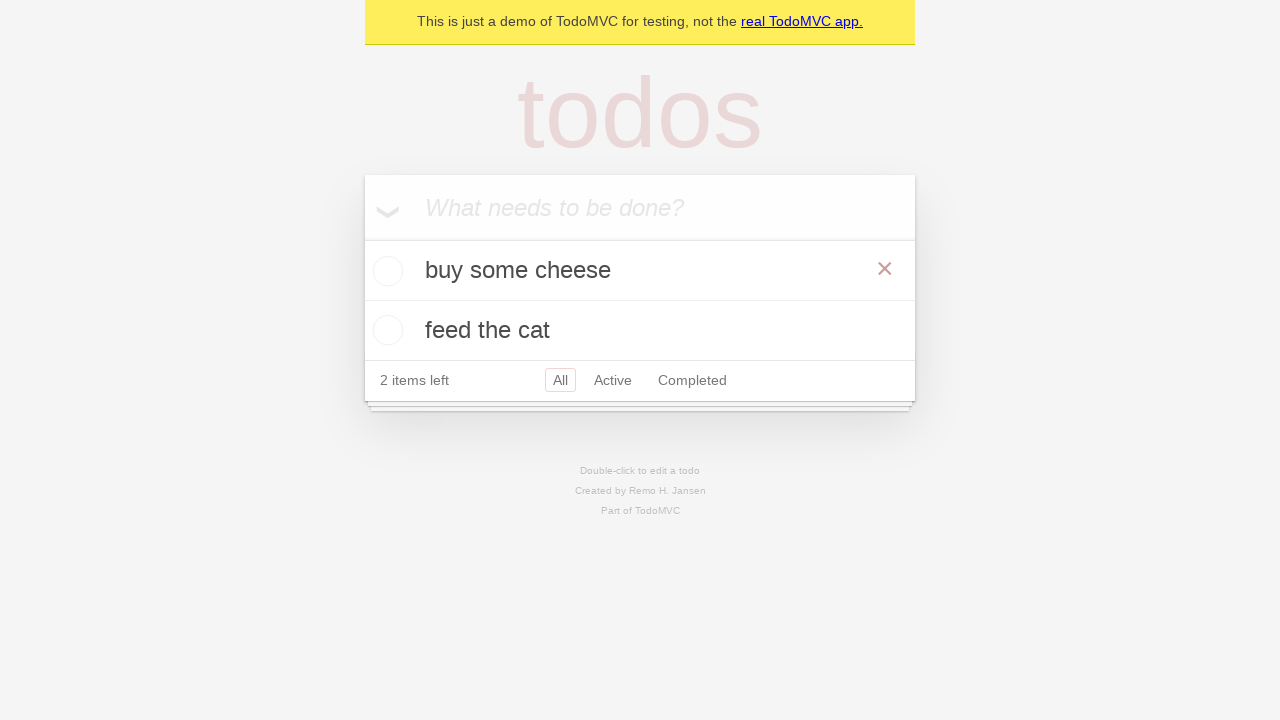